Tests JavaScript execution by pinning scripts and executing them to interact with page elements

Starting URL: https://bonigarcia.dev/selenium-webdriver-java/

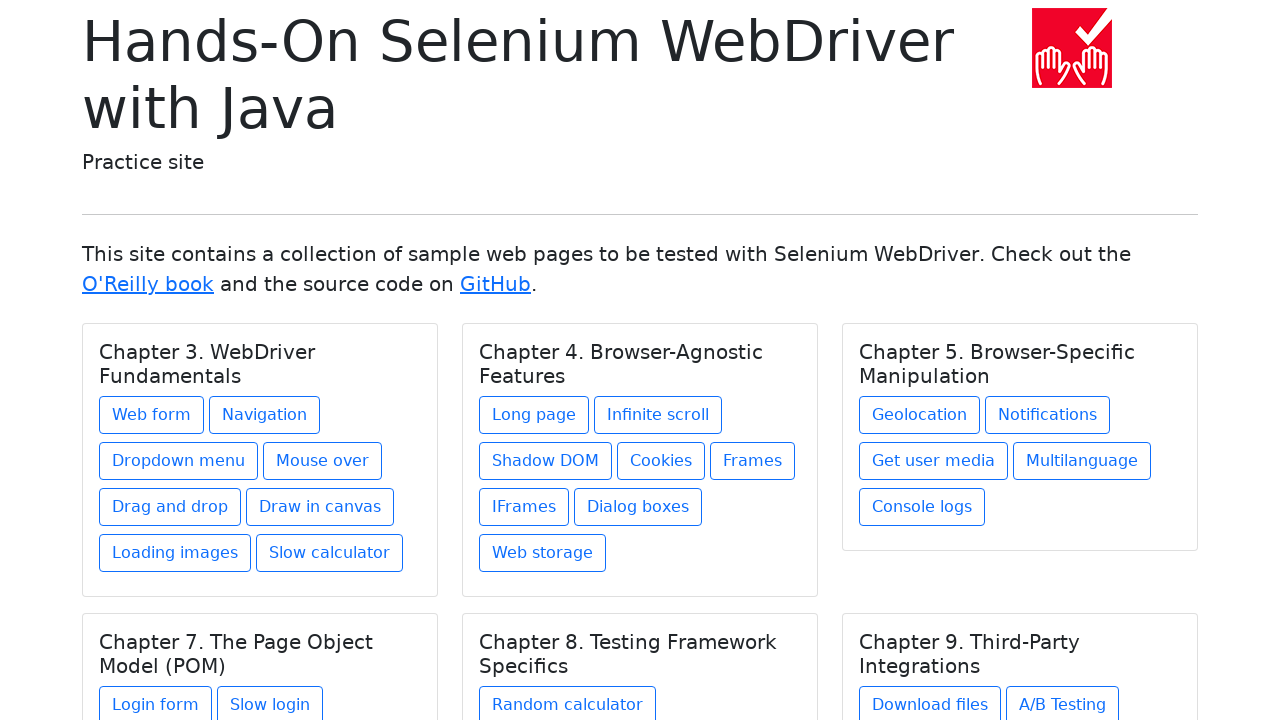

Retrieved the third link element using JavaScript
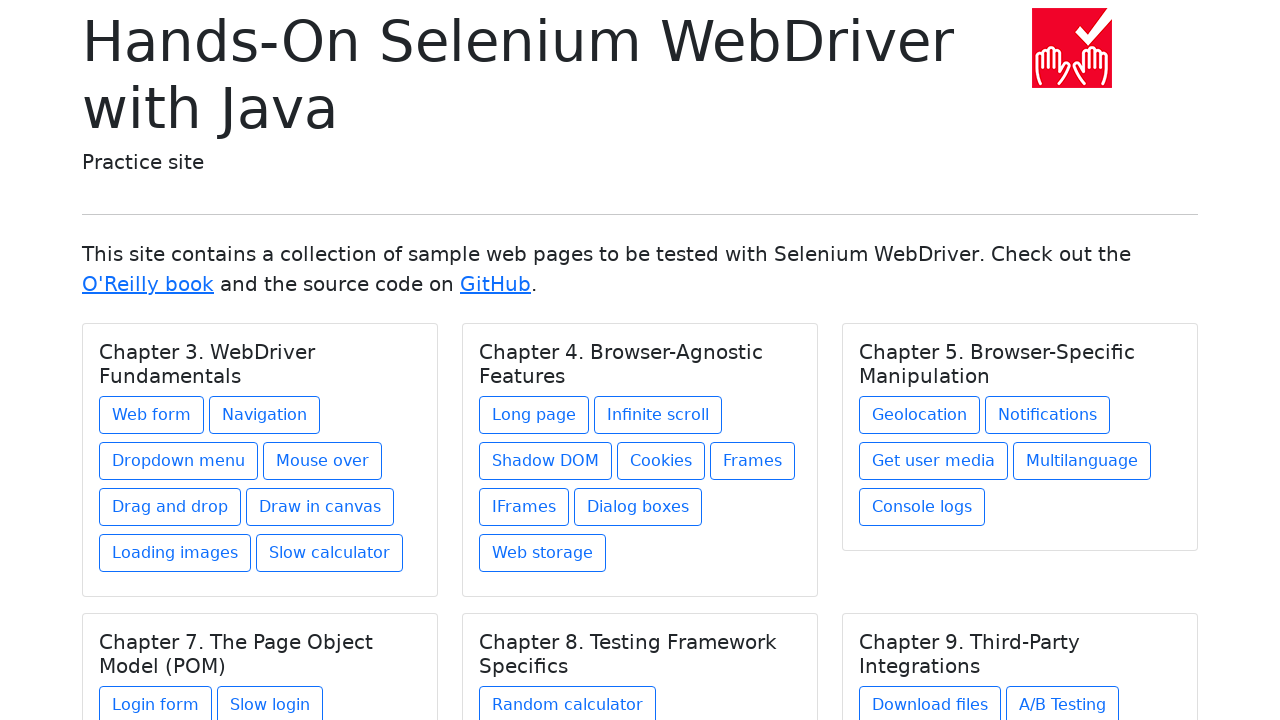

Clicked the third link on the page at (496, 284) on a >> nth=2
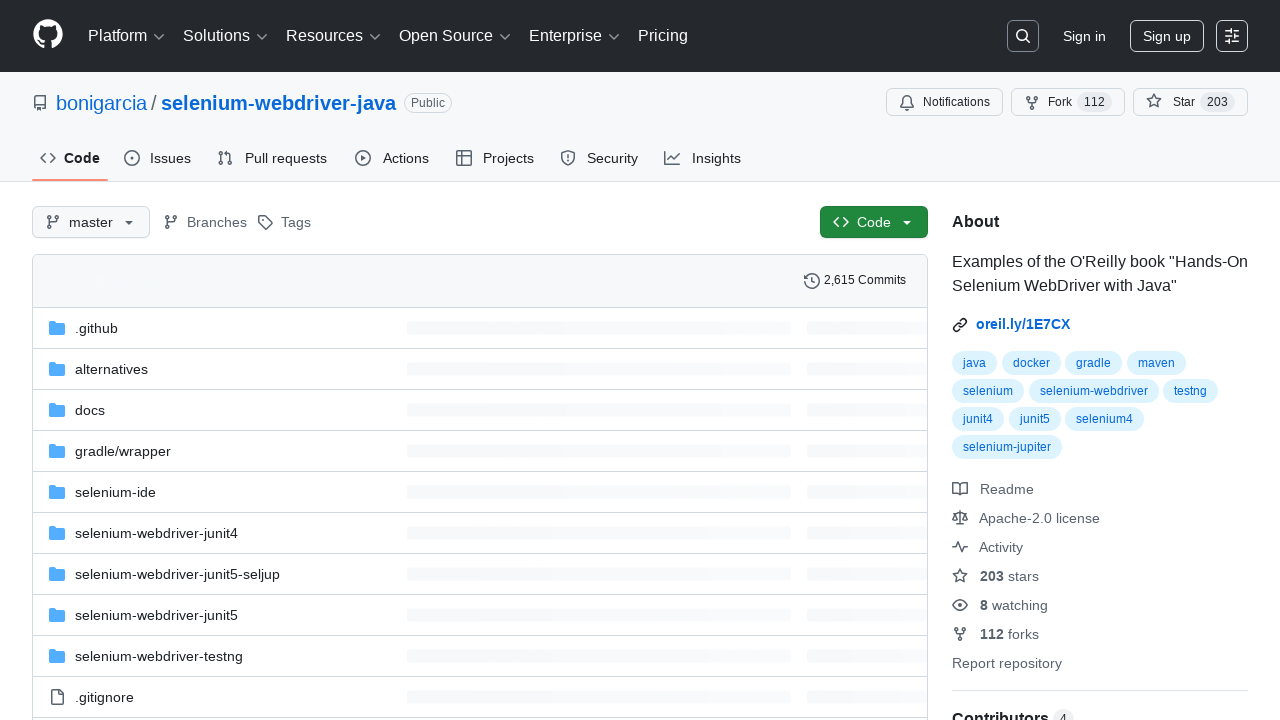

Verified that navigation occurred - URL changed from starting page
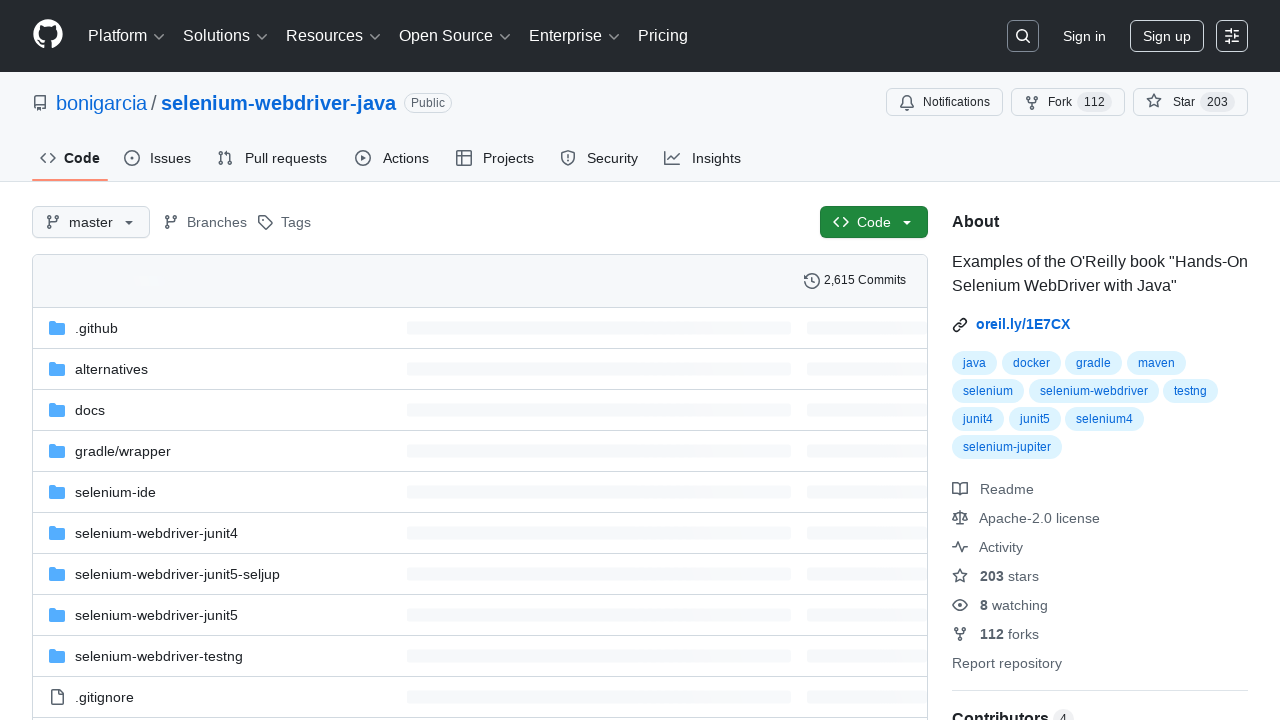

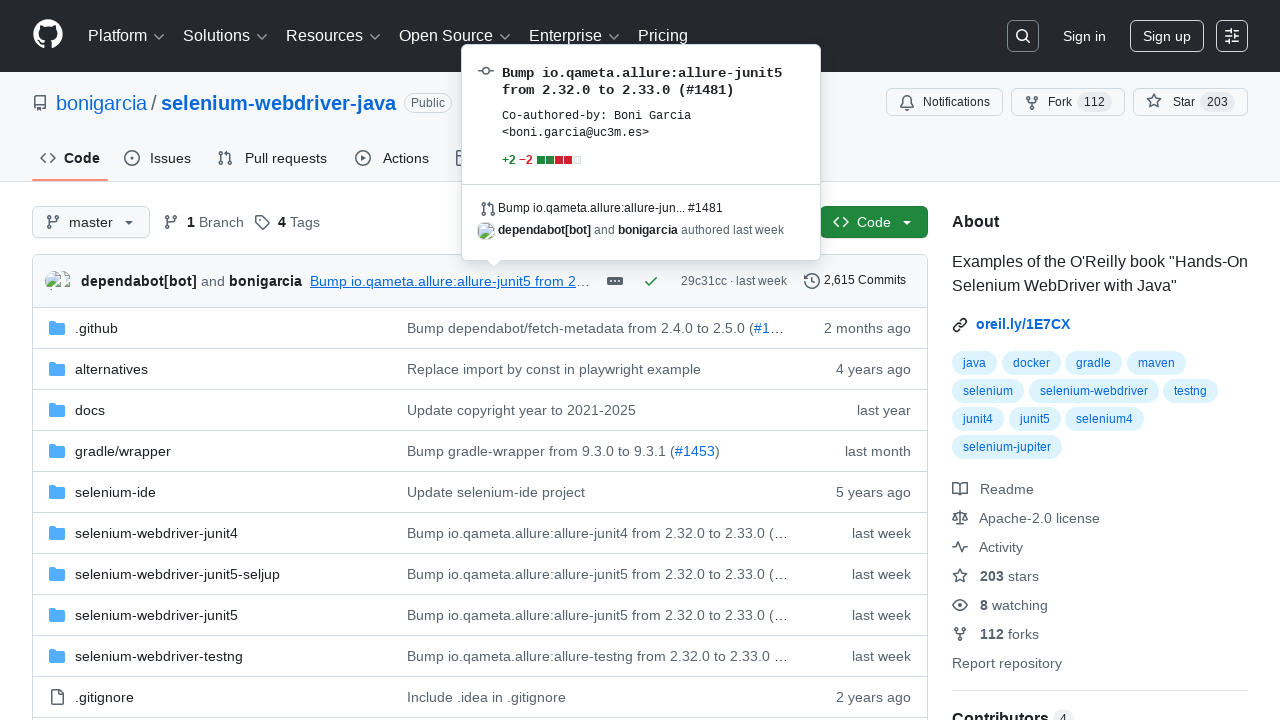